Navigates to a download page and clicks on a download link to initiate a file download

Starting URL: http://the-internet.herokuapp.com/download

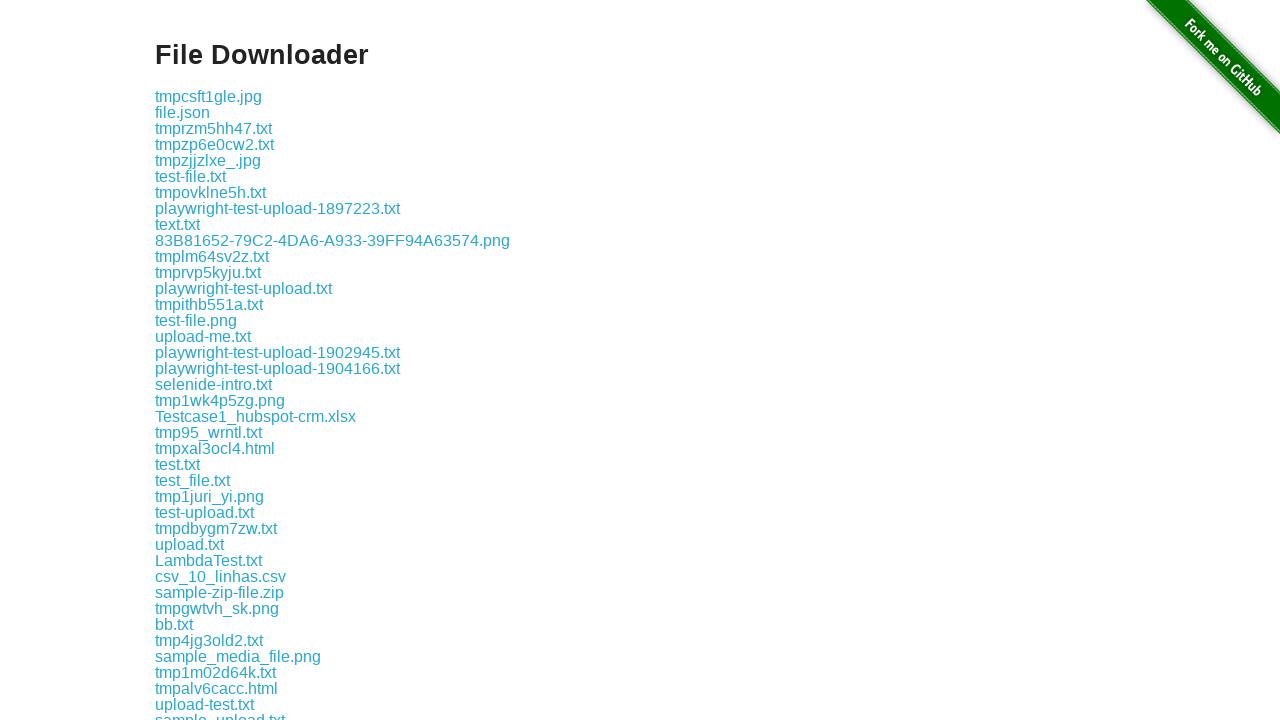

Clicked the 14th download link to initiate file download at (209, 304) on xpath=/html/body/div[2]/div/div/a[14]
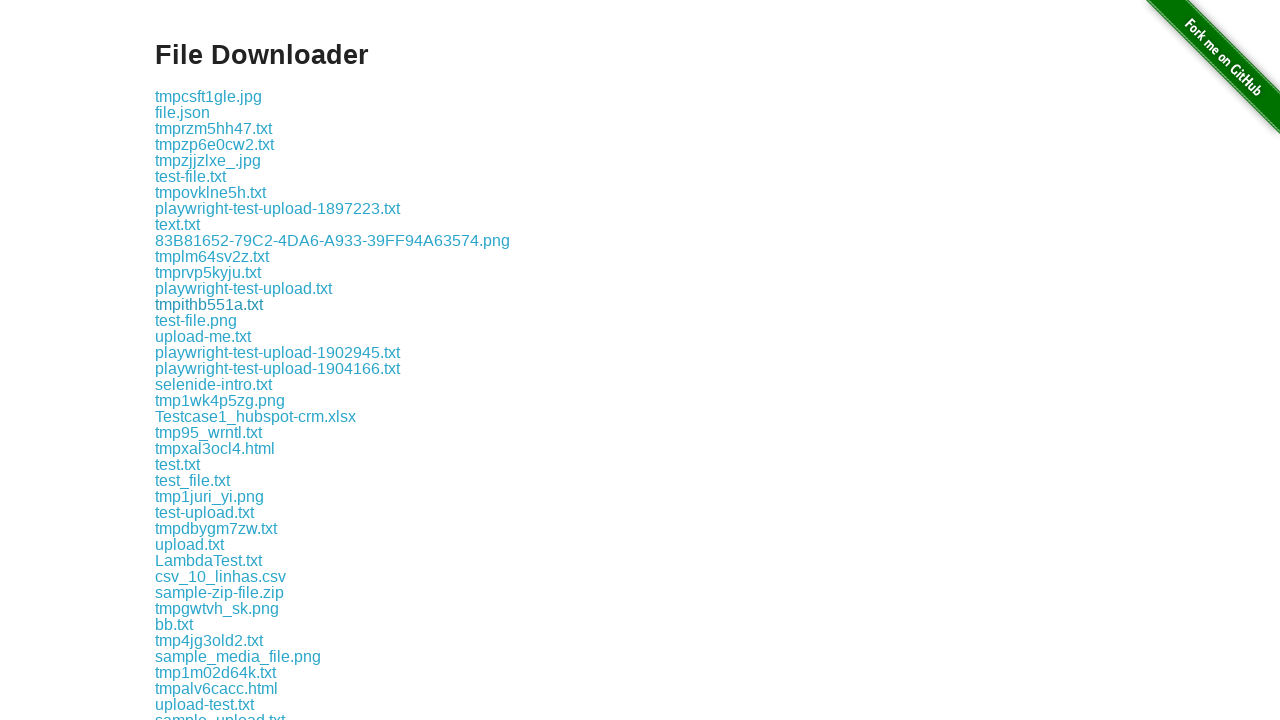

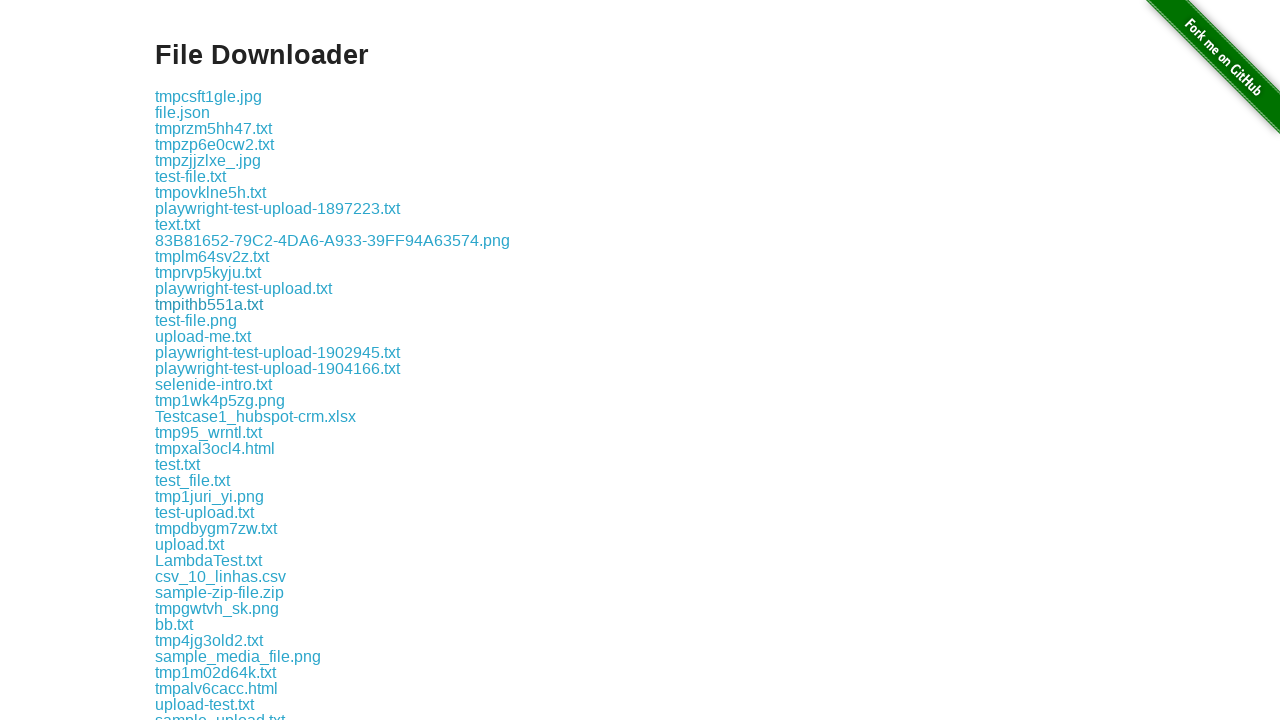